Tests marking individual items as complete by checking checkboxes on specific todo items.

Starting URL: https://demo.playwright.dev/todomvc

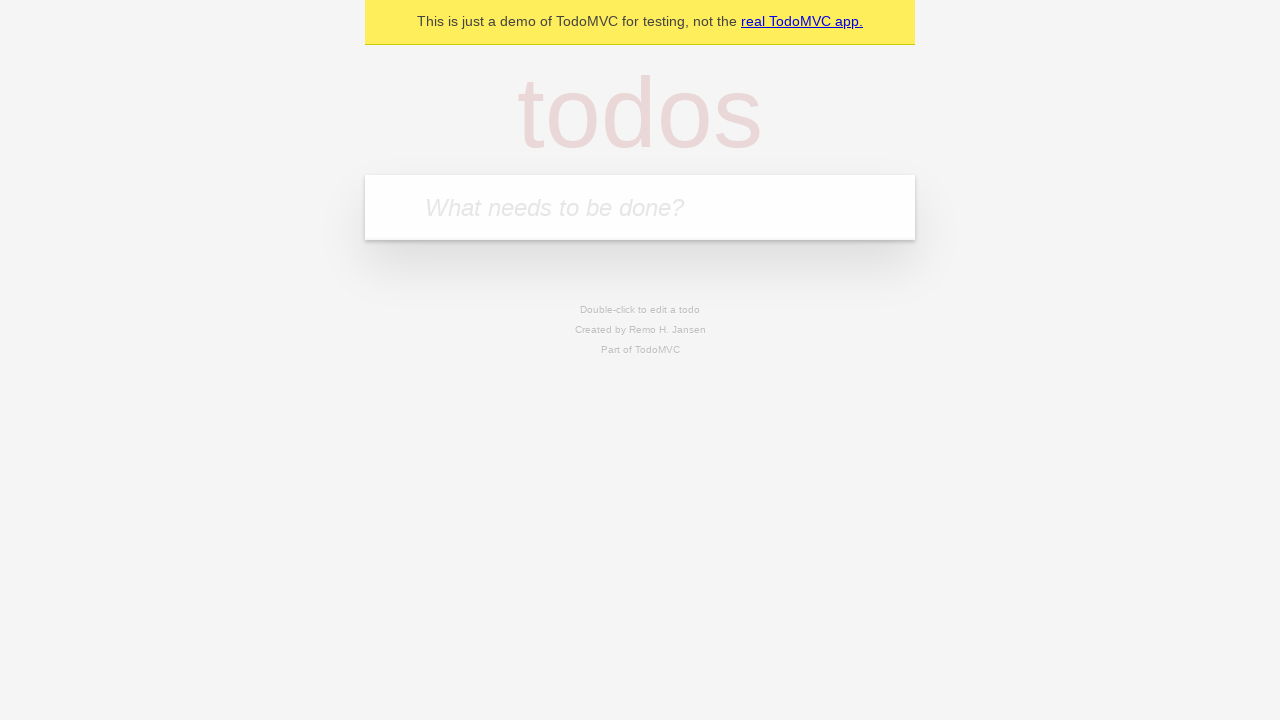

Filled todo input with 'buy some cheese' on internal:attr=[placeholder="What needs to be done?"i]
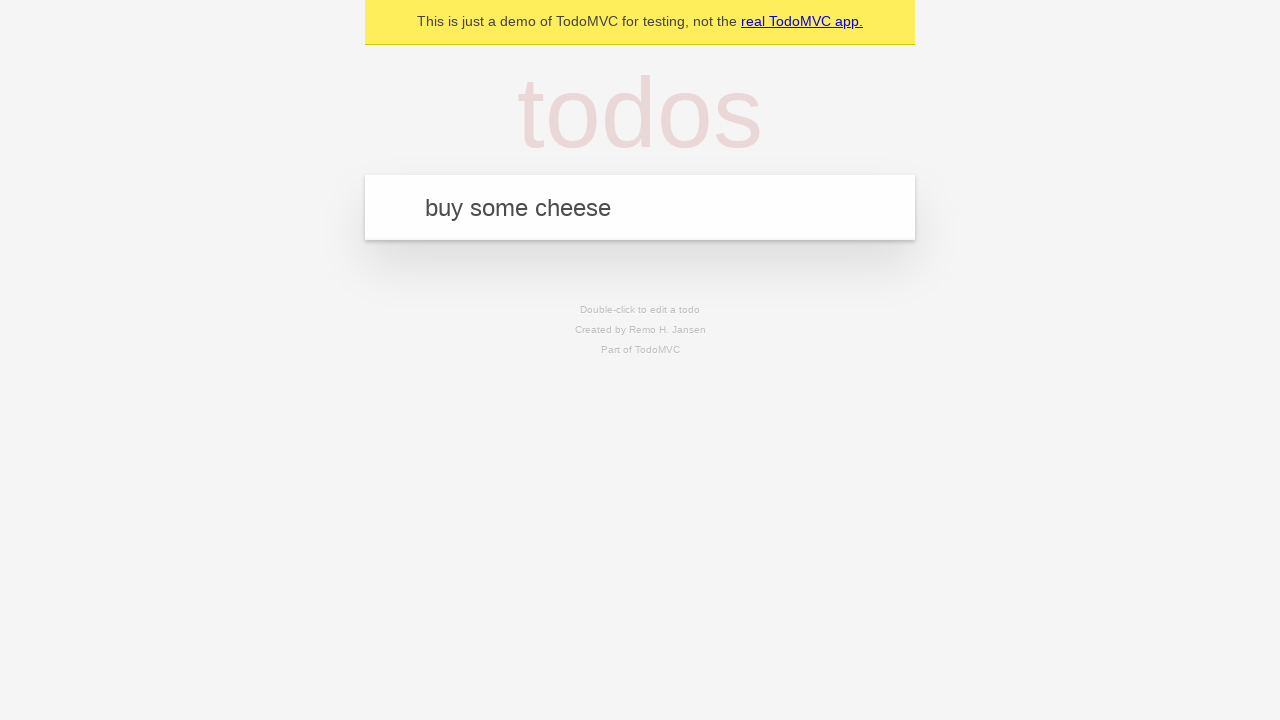

Pressed Enter to add first todo item on internal:attr=[placeholder="What needs to be done?"i]
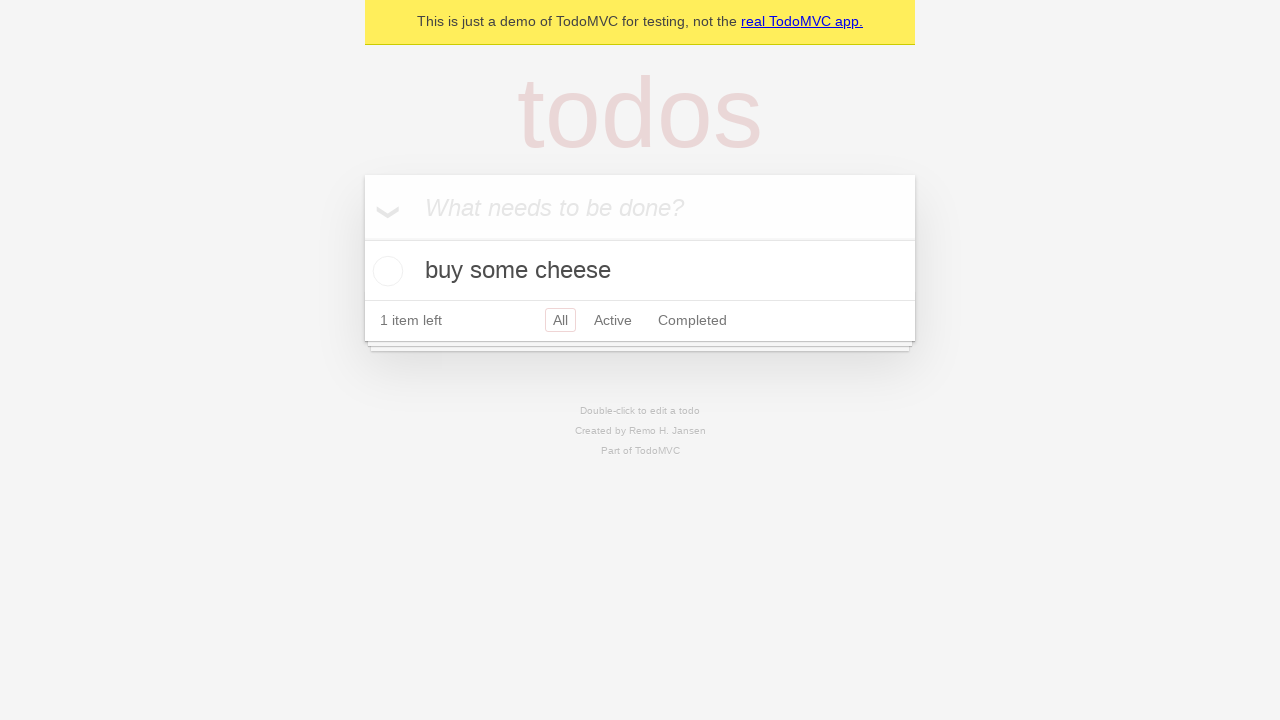

Filled todo input with 'feed the cat' on internal:attr=[placeholder="What needs to be done?"i]
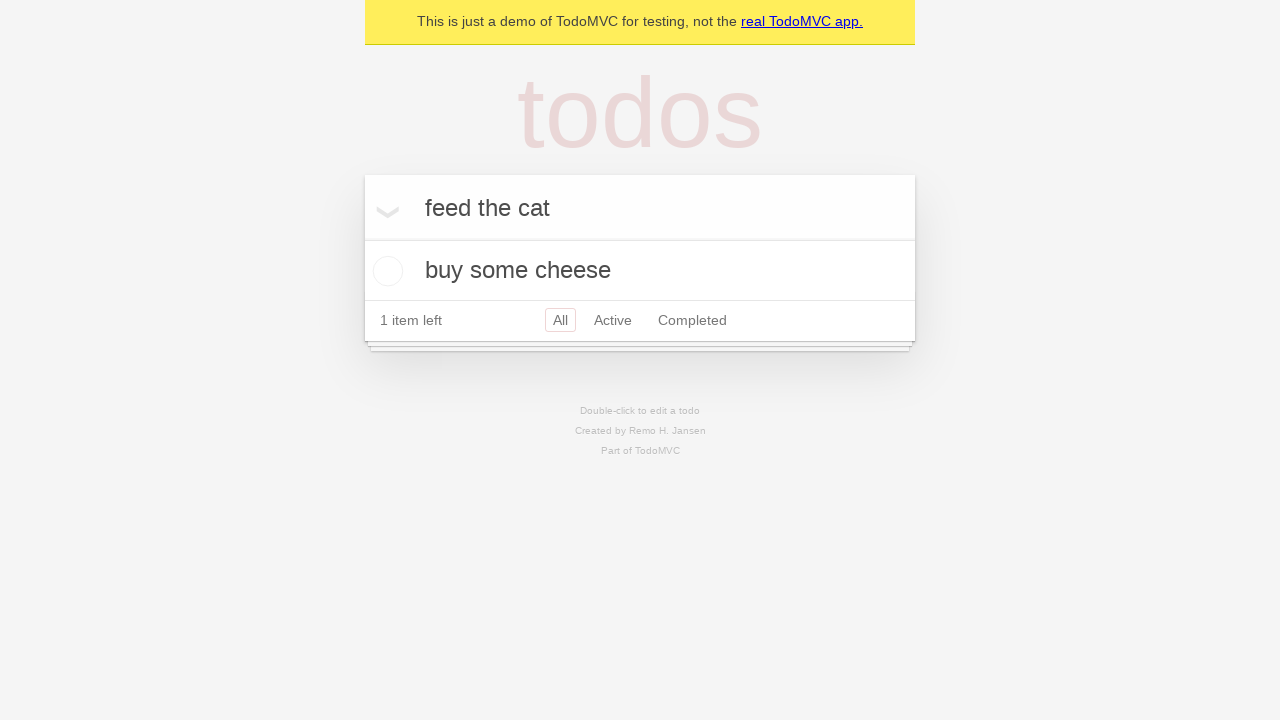

Pressed Enter to add second todo item on internal:attr=[placeholder="What needs to be done?"i]
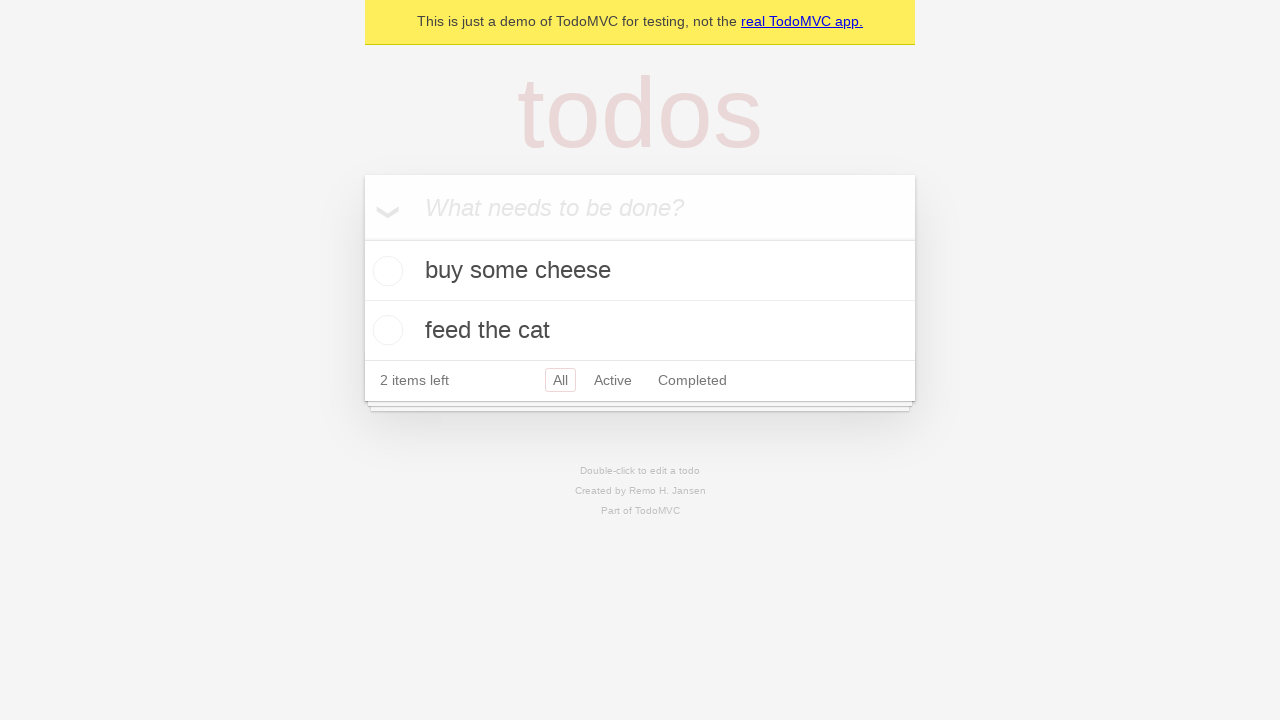

Checked checkbox for first todo item 'buy some cheese' at (385, 271) on internal:testid=[data-testid="todo-item"s] >> nth=0 >> internal:role=checkbox
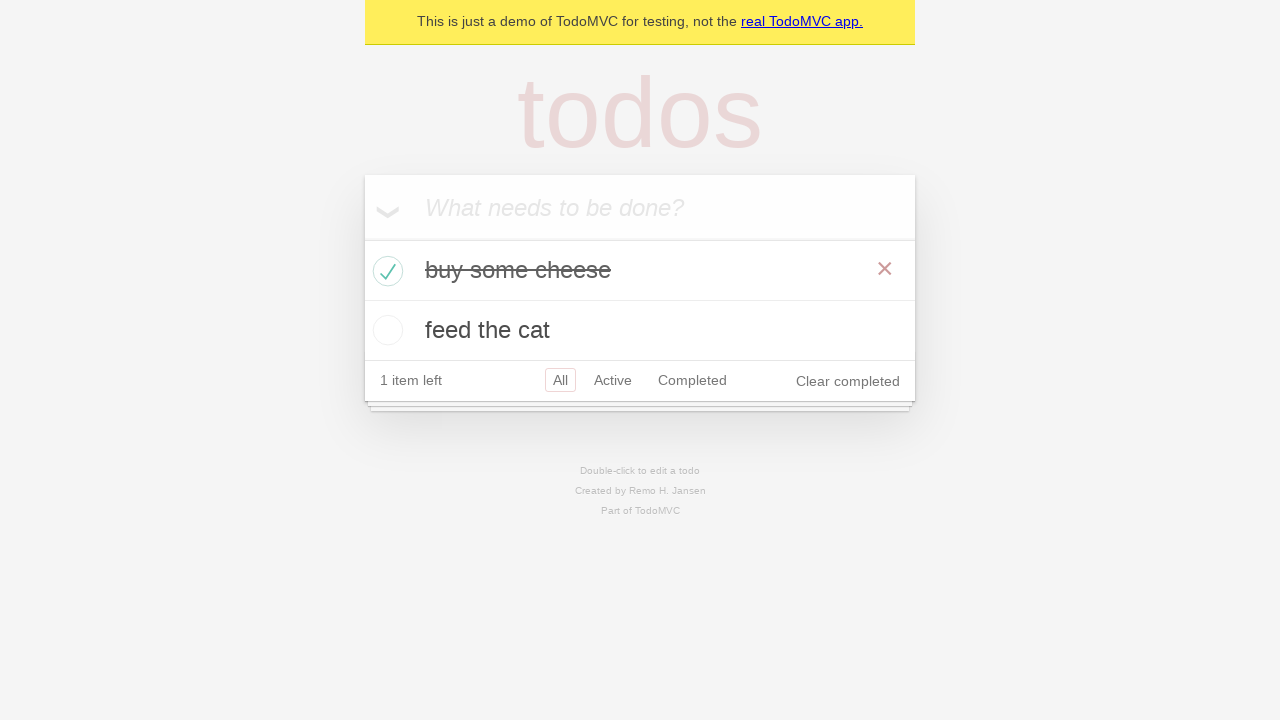

Checked checkbox for second todo item 'feed the cat' at (385, 330) on internal:testid=[data-testid="todo-item"s] >> nth=1 >> internal:role=checkbox
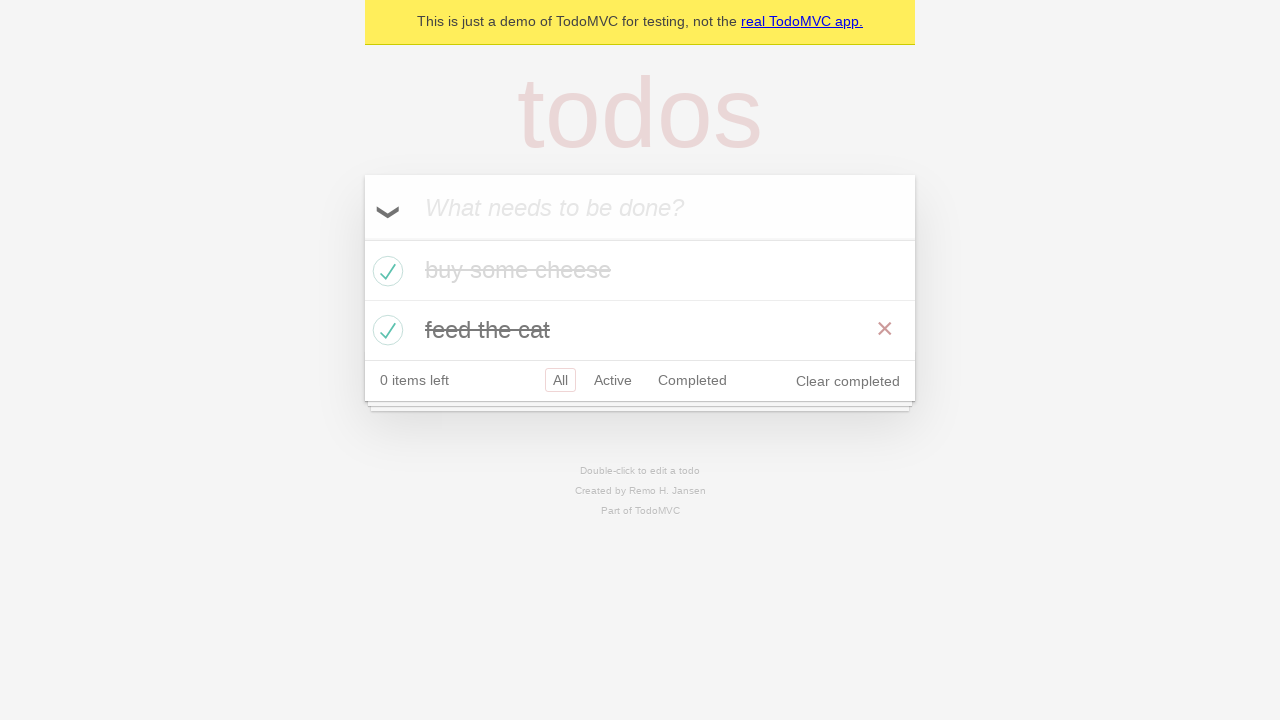

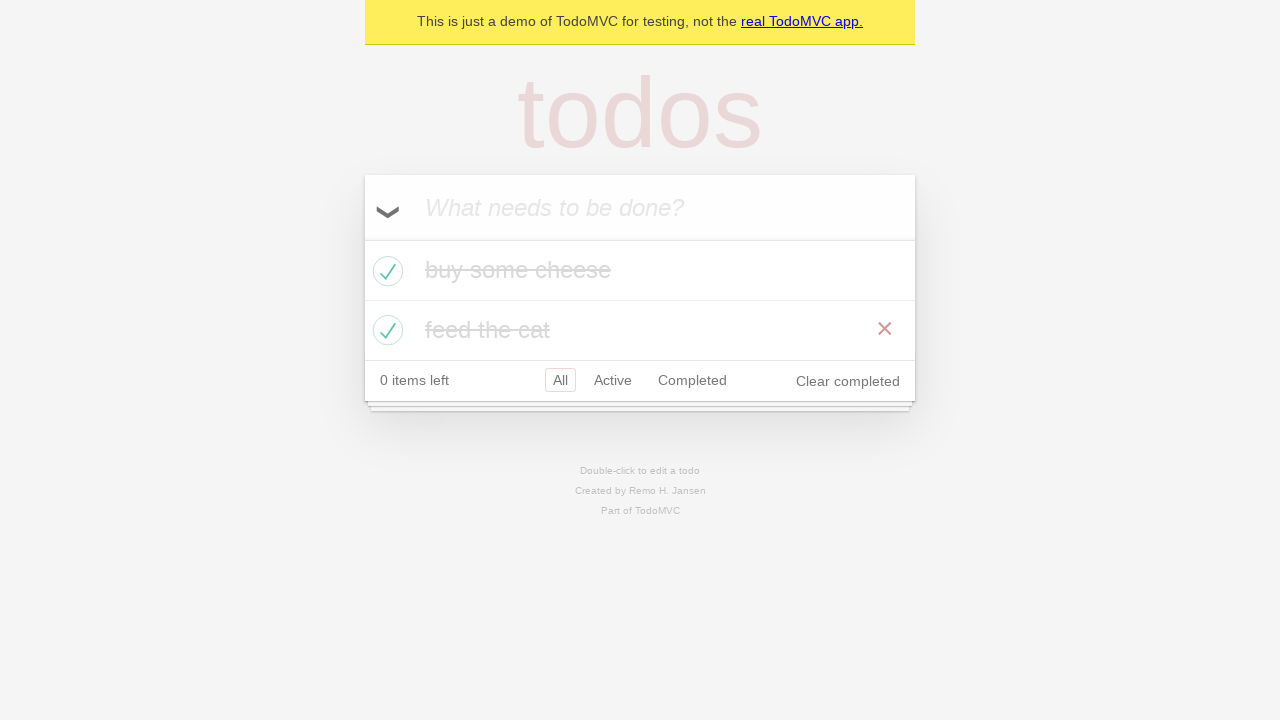